Navigates to Ramesh Software training website and waits for the page to fully load

Starting URL: https://www.rameshsoft.com

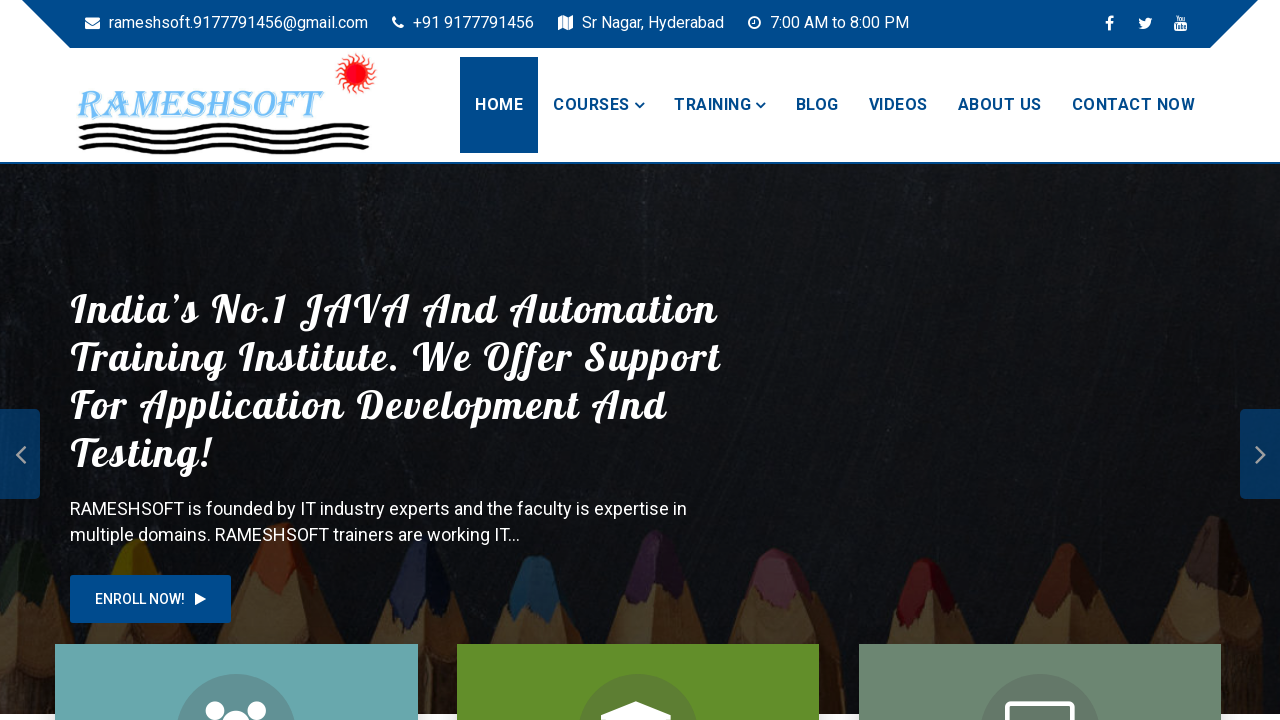

Navigated to Ramesh Software training website
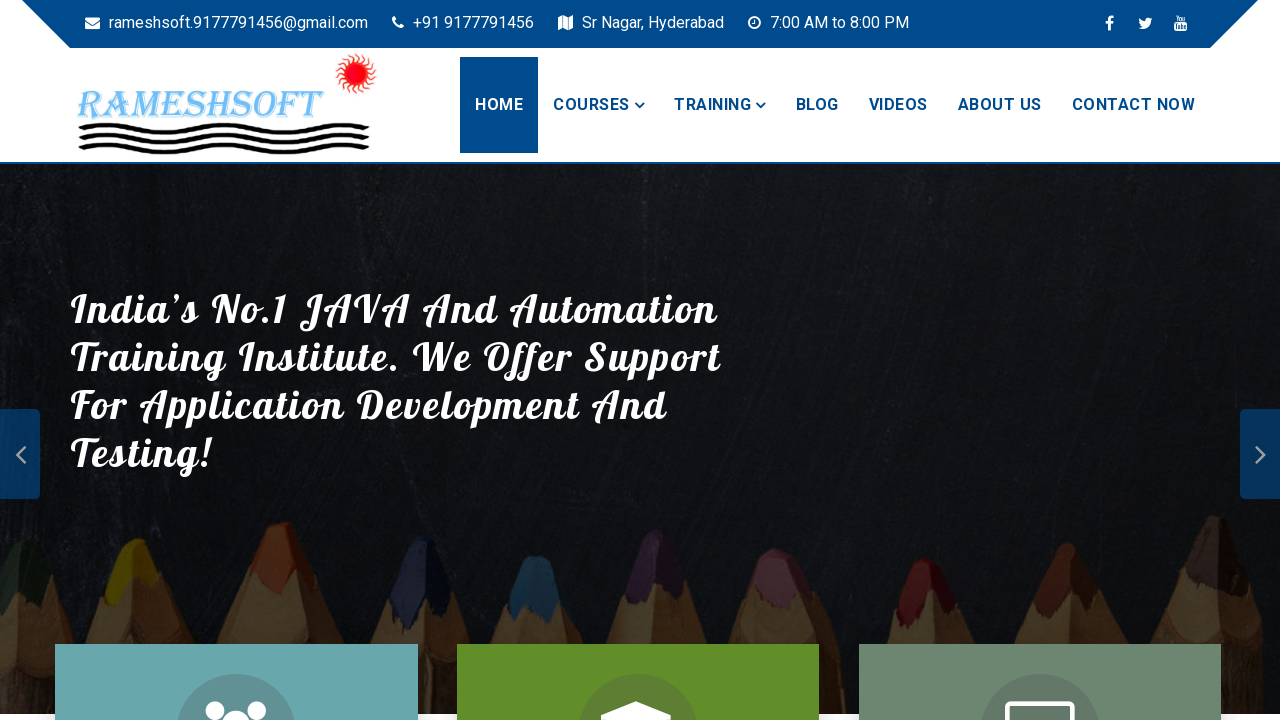

Page fully loaded - networkidle state reached
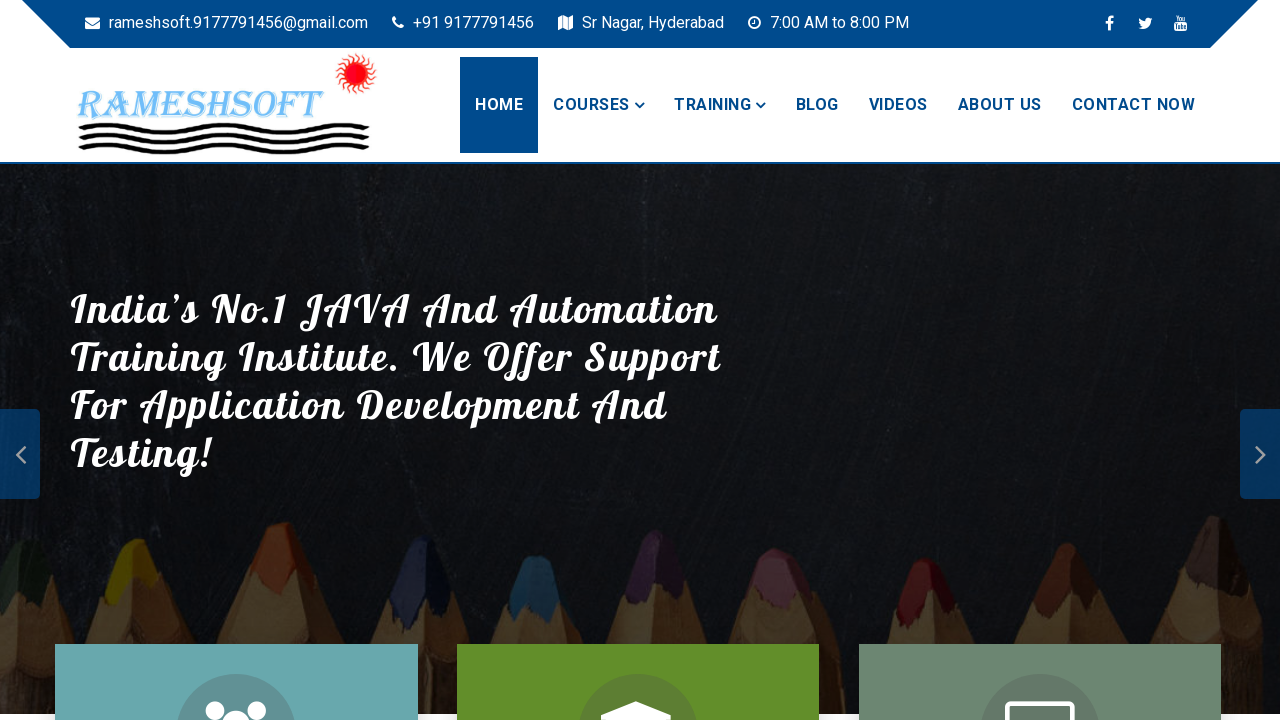

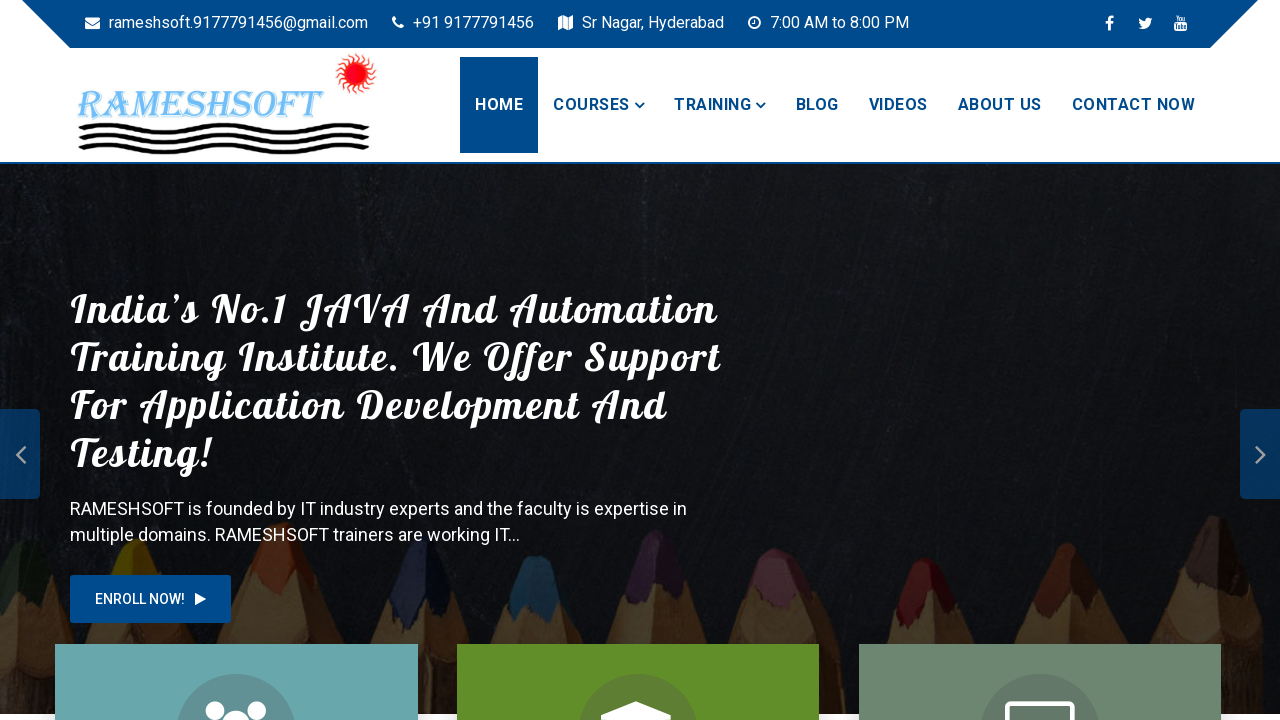